Tests that the todo counter displays the correct number of items

Starting URL: https://demo.playwright.dev/todomvc

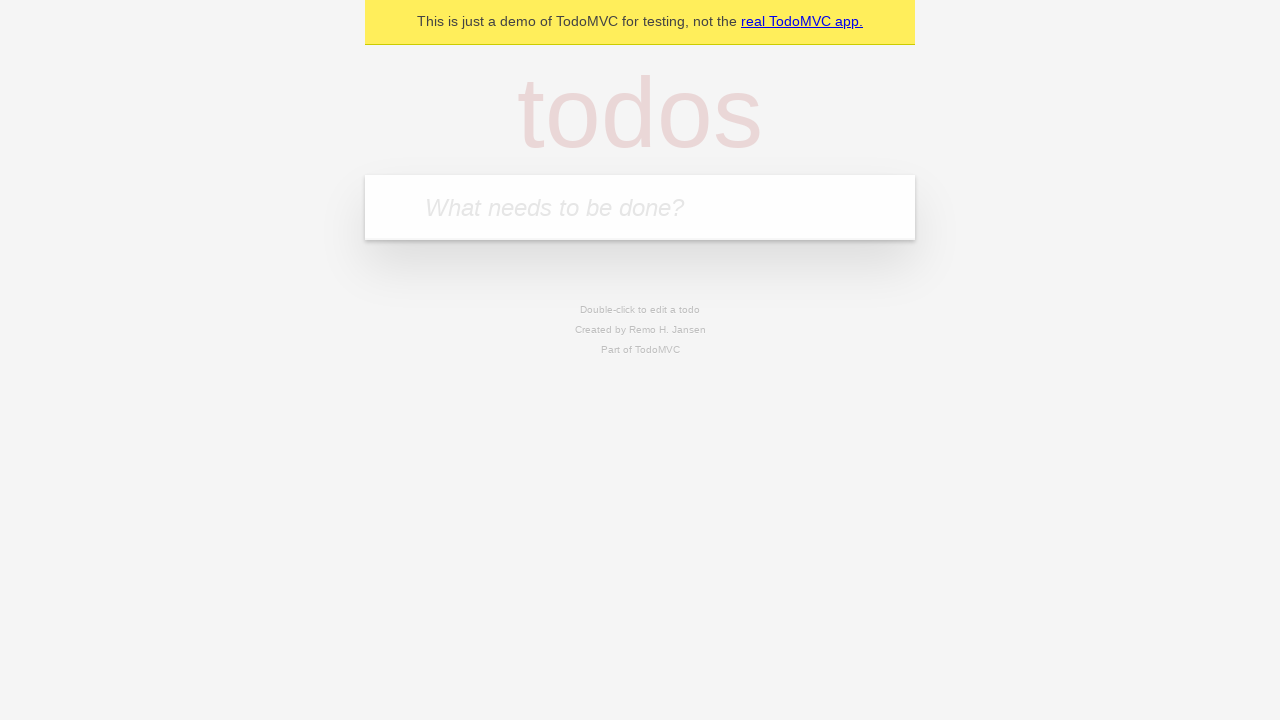

Located todo input field
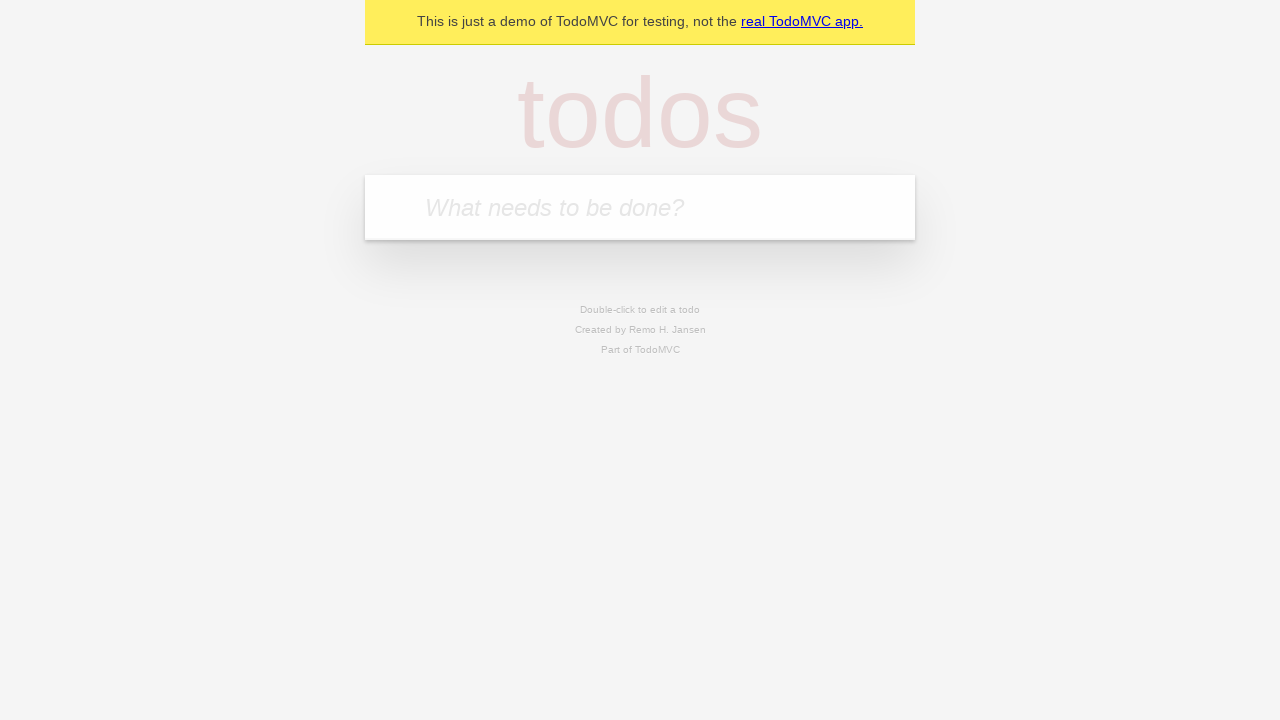

Filled first todo with 'buy some cheese' on internal:attr=[placeholder="What needs to be done?"i]
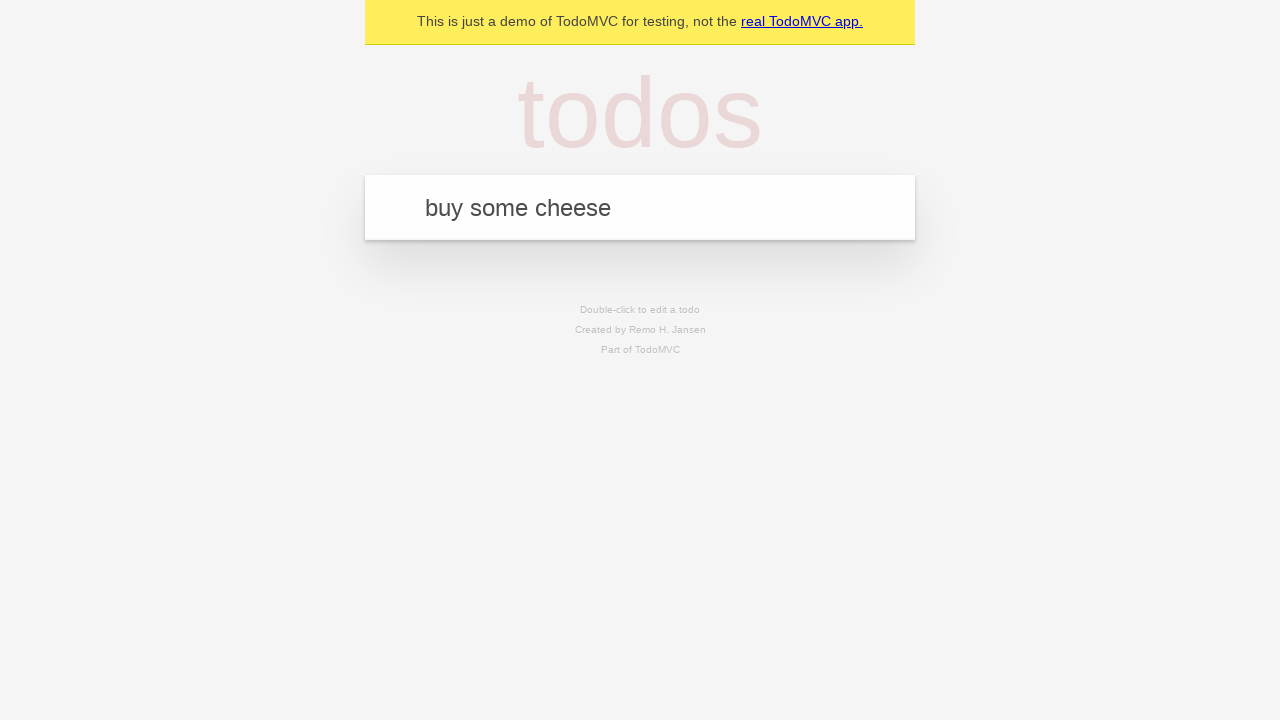

Pressed Enter to create first todo on internal:attr=[placeholder="What needs to be done?"i]
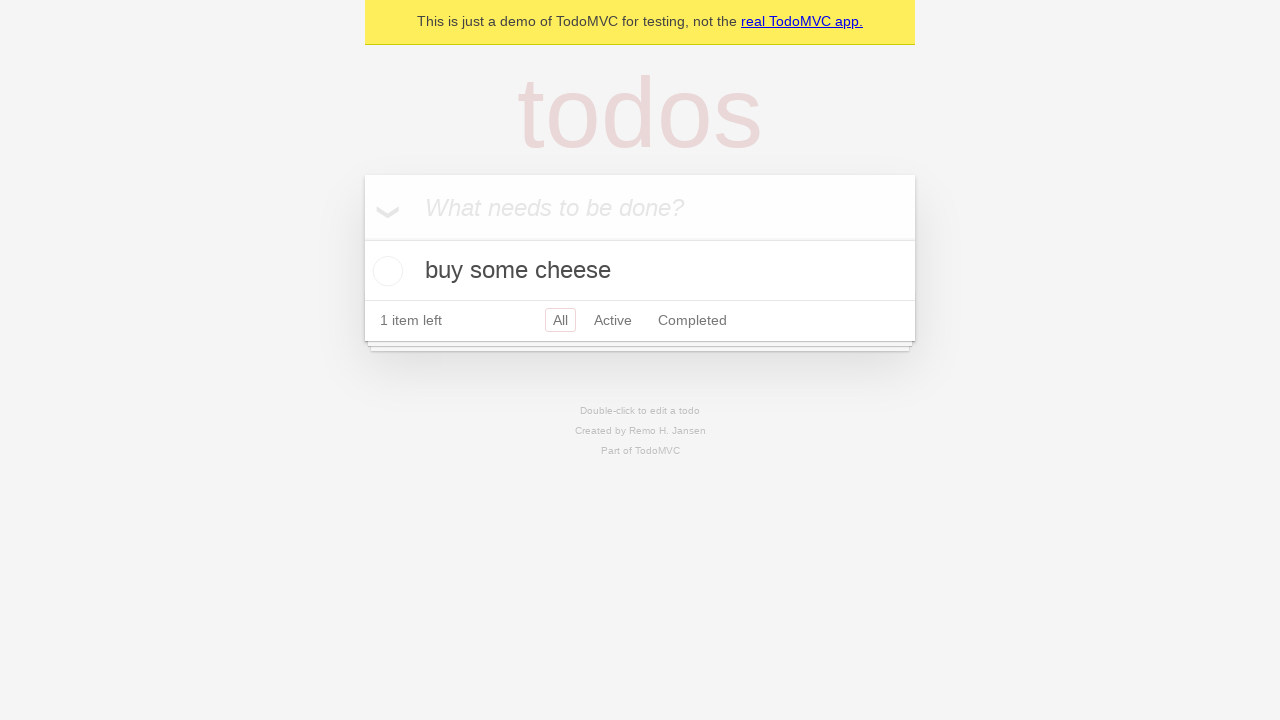

Verified todo counter displays 1 item
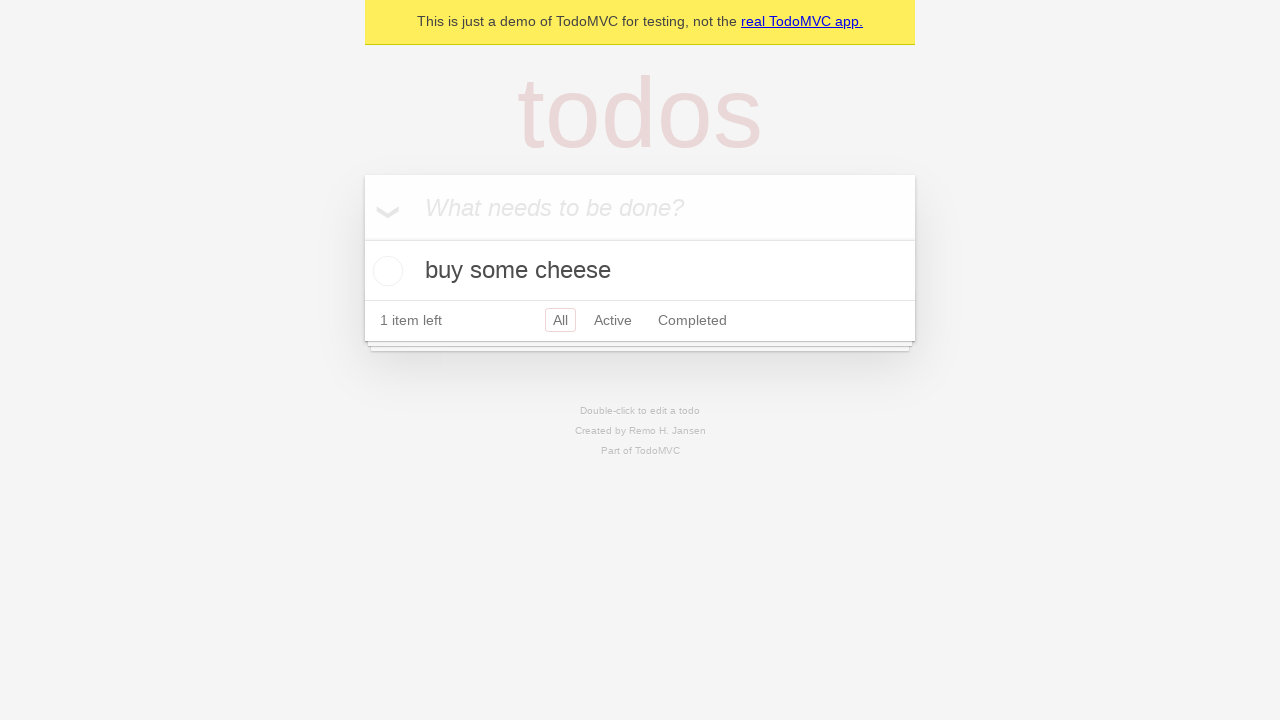

Filled second todo with 'feed the cat' on internal:attr=[placeholder="What needs to be done?"i]
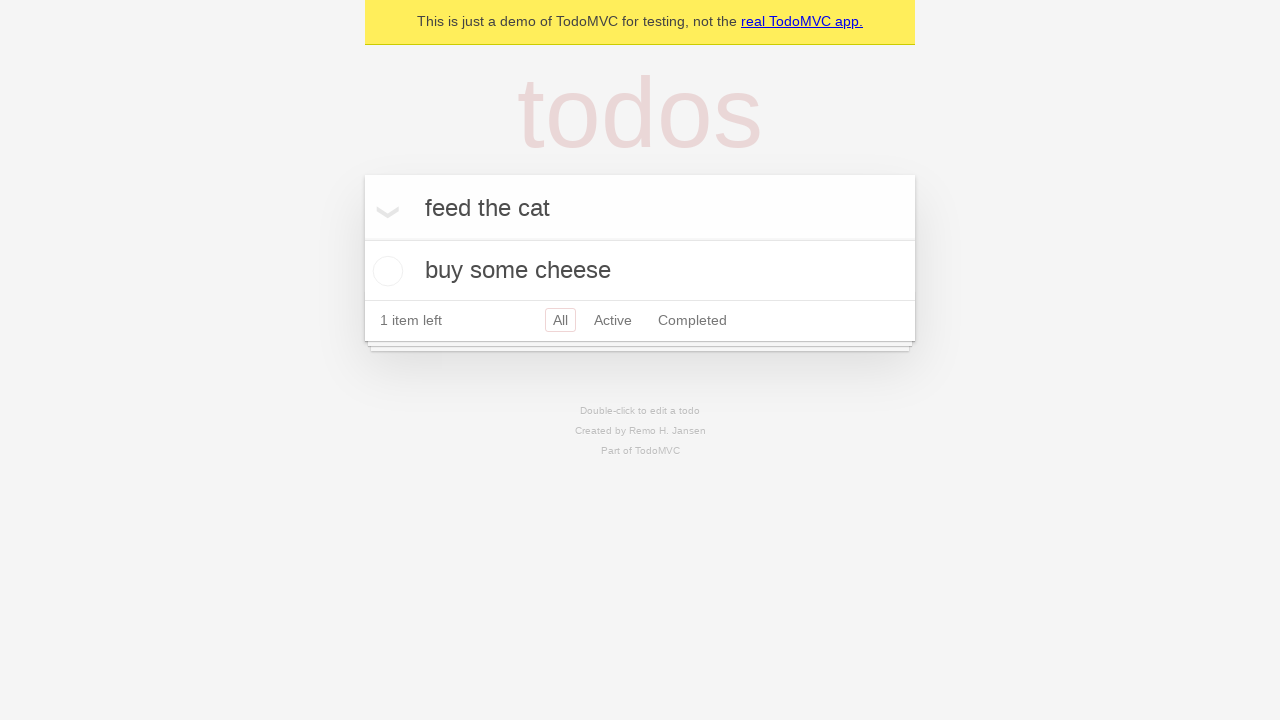

Pressed Enter to create second todo on internal:attr=[placeholder="What needs to be done?"i]
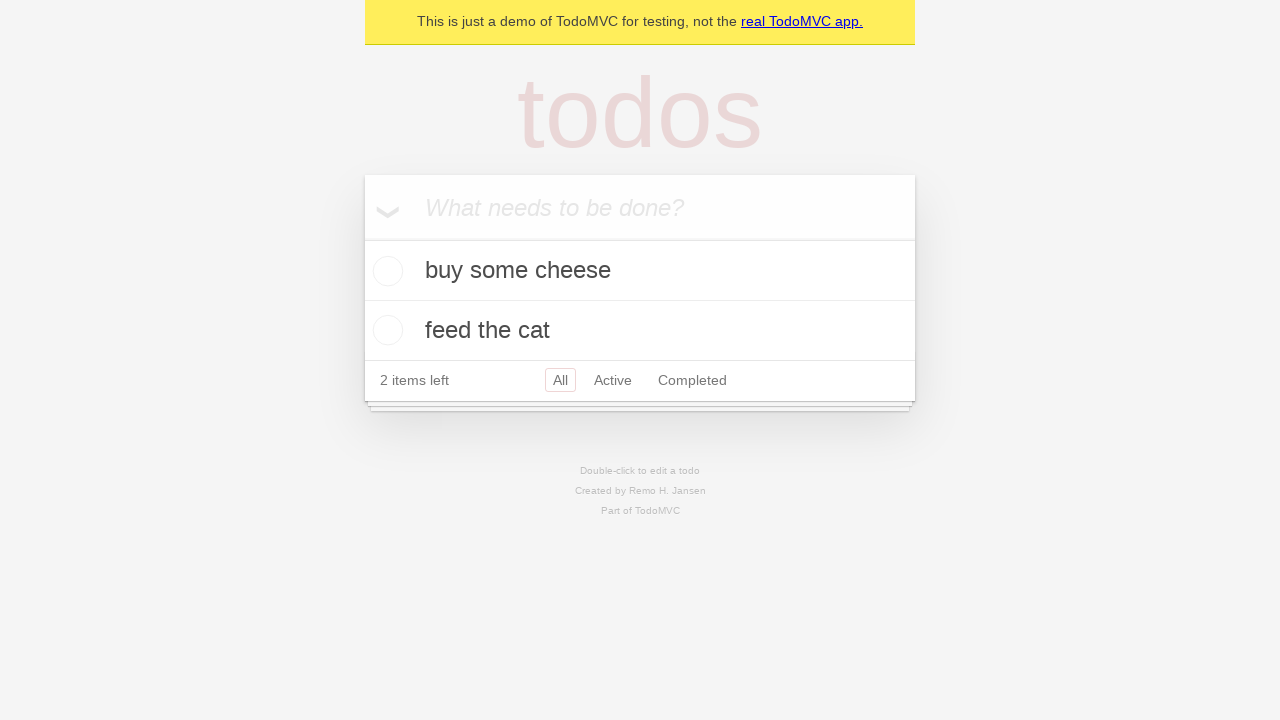

Verified todo counter displays 2 items
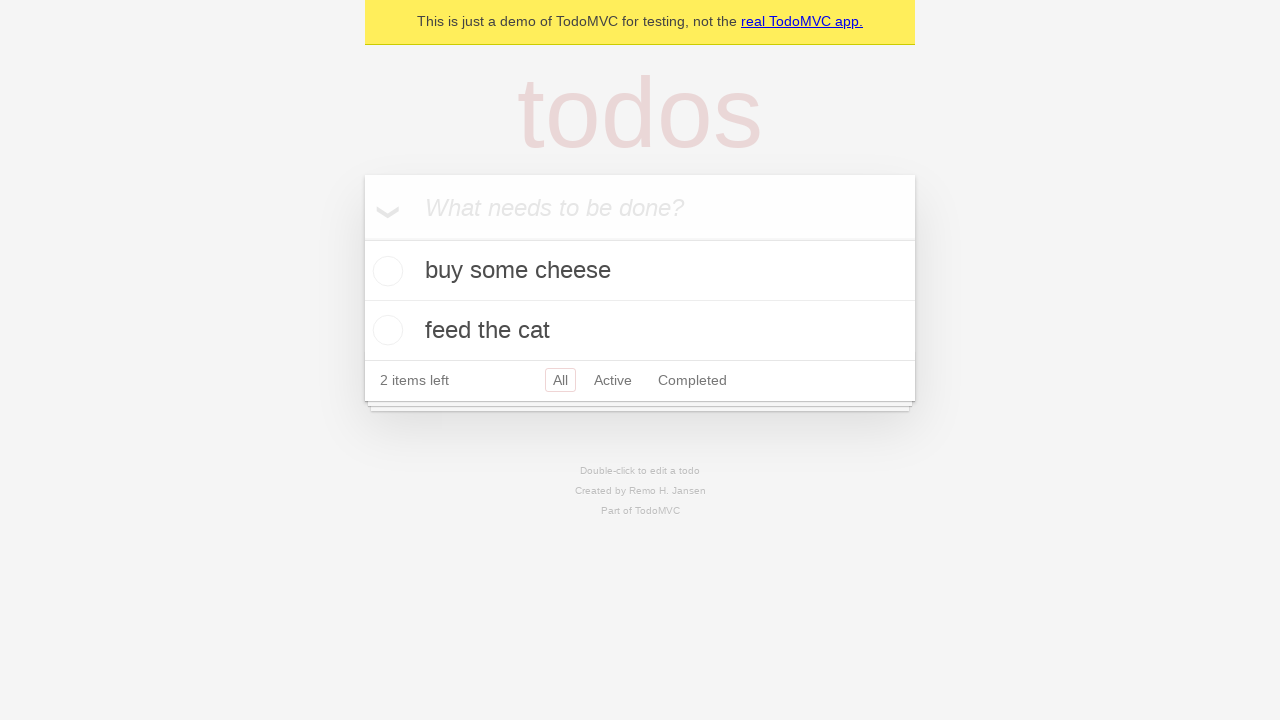

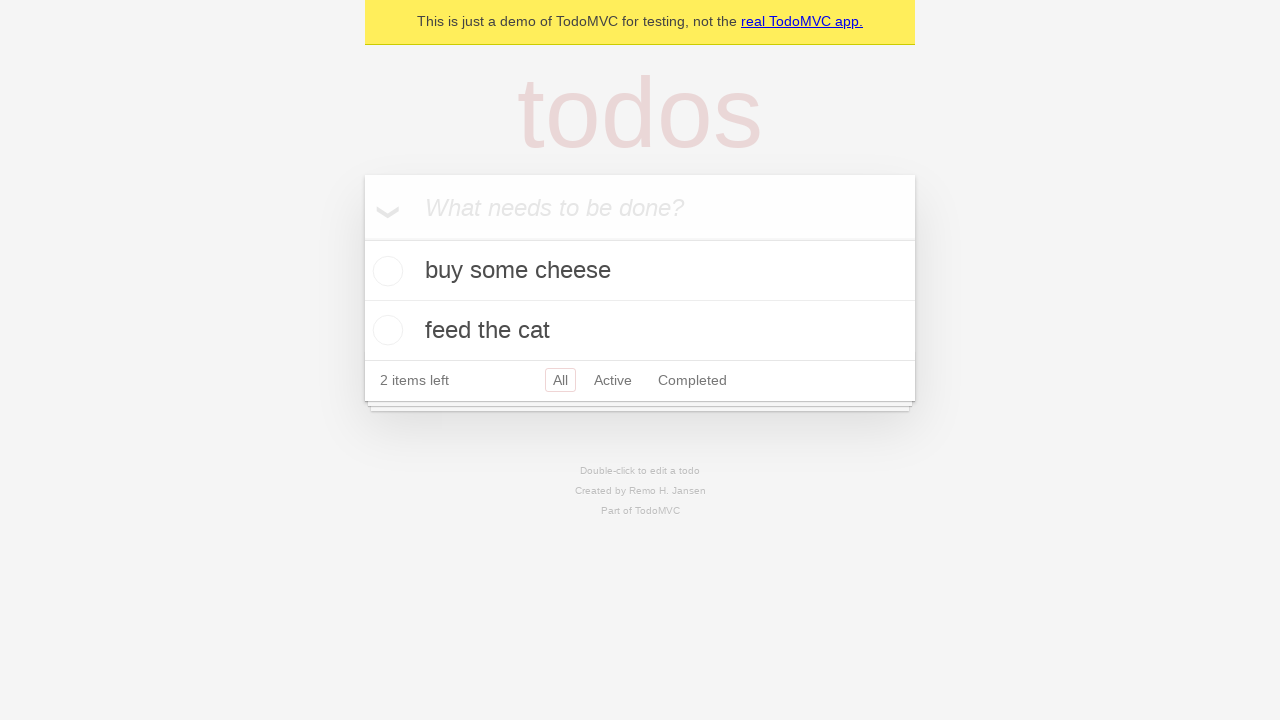